Navigates to the ExactSpace website and waits for the main heading element to load, verifying the page loads successfully.

Starting URL: https://exactspace.co

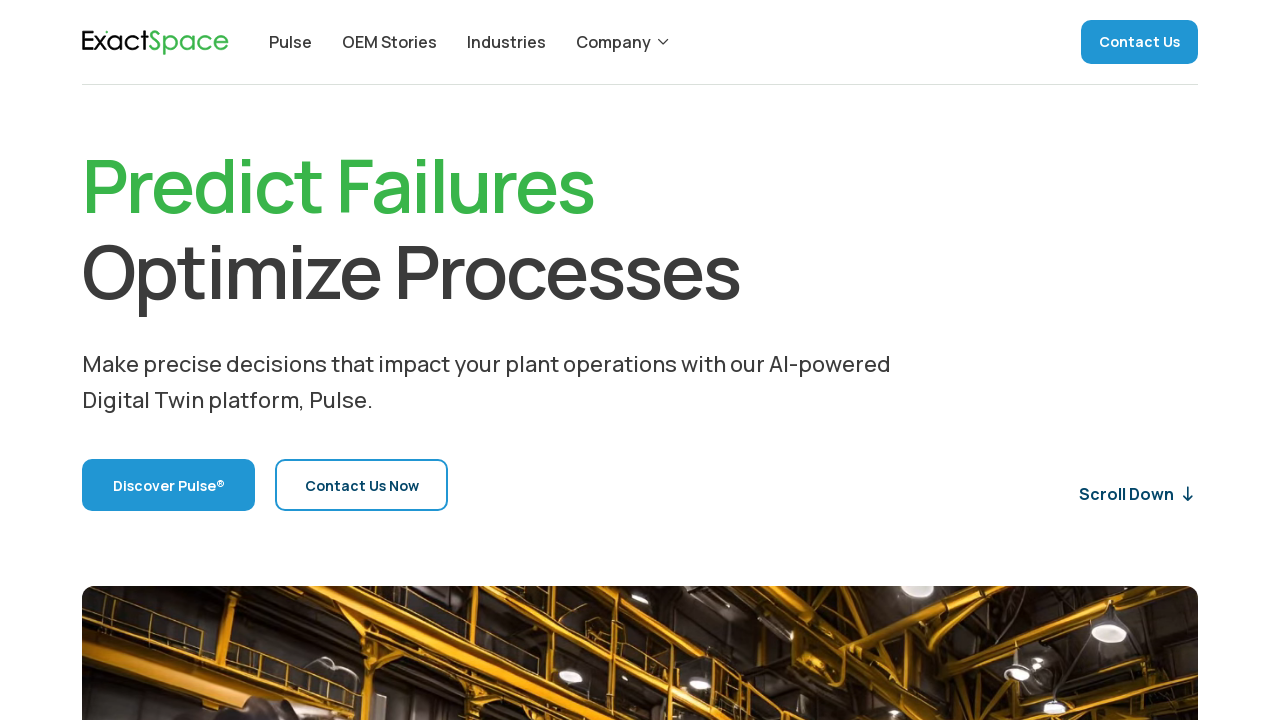

Navigated to ExactSpace website at https://exactspace.co
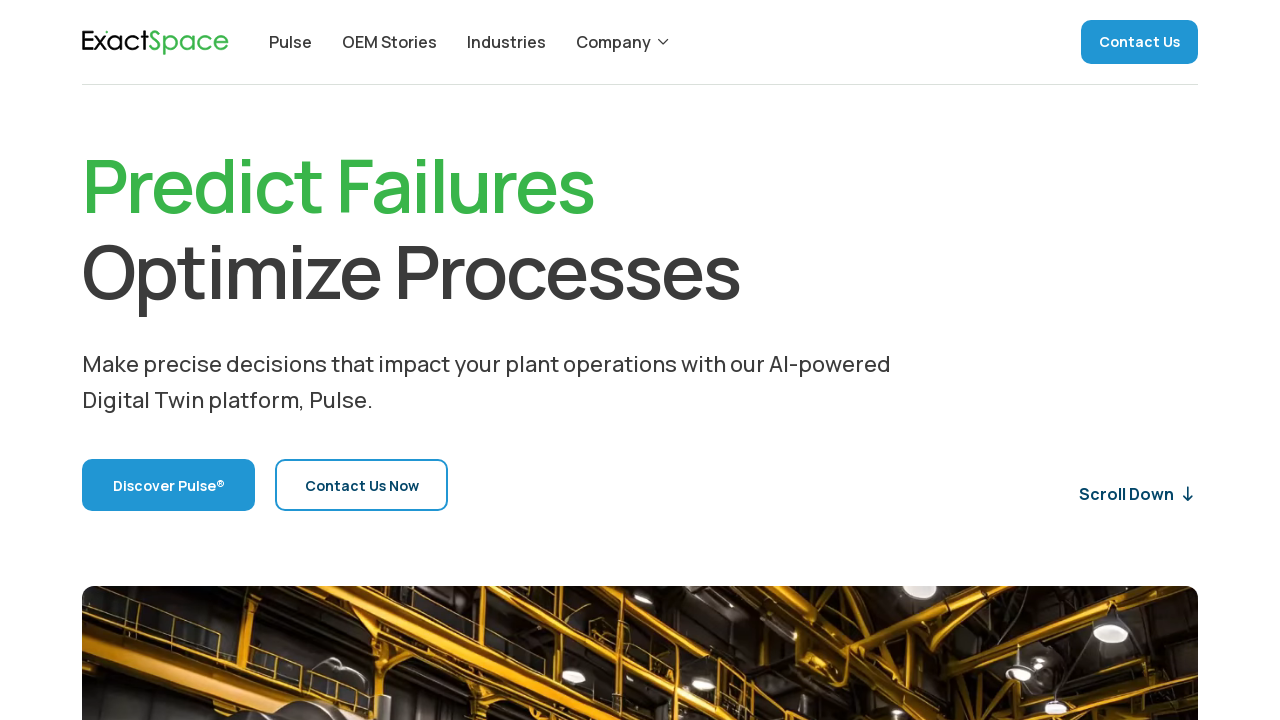

Main heading element (h1) loaded successfully, page load verified
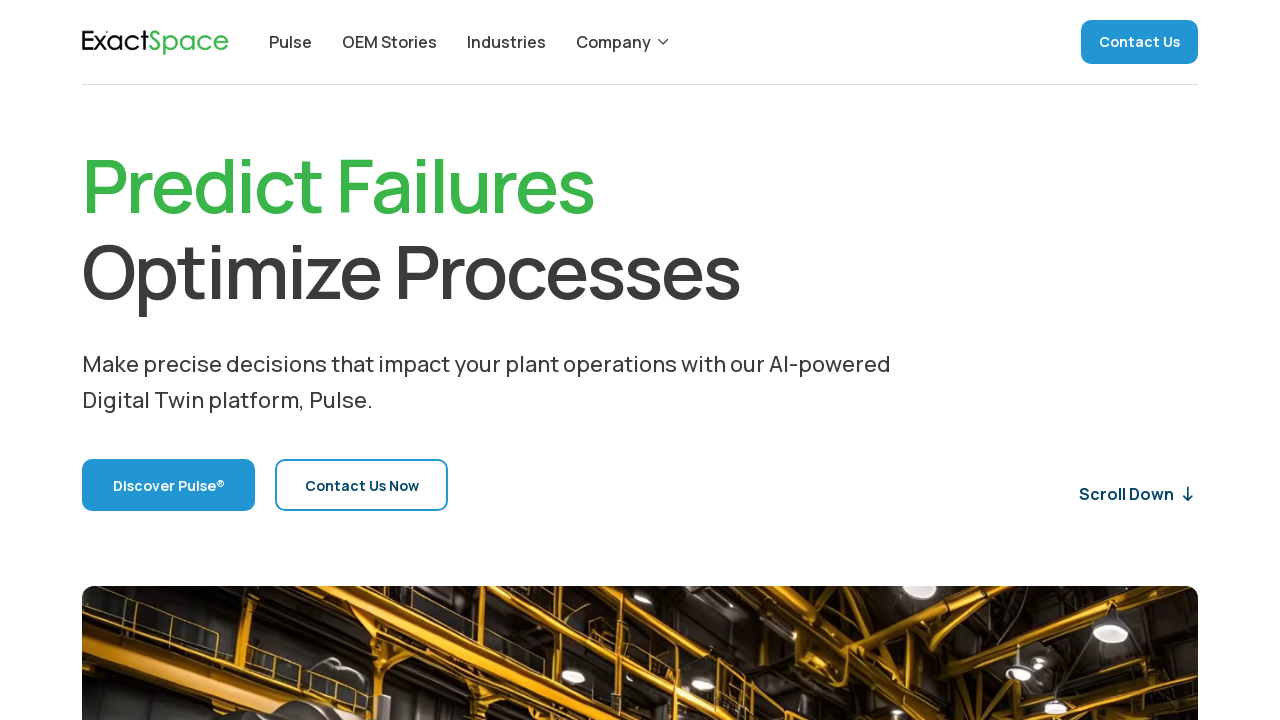

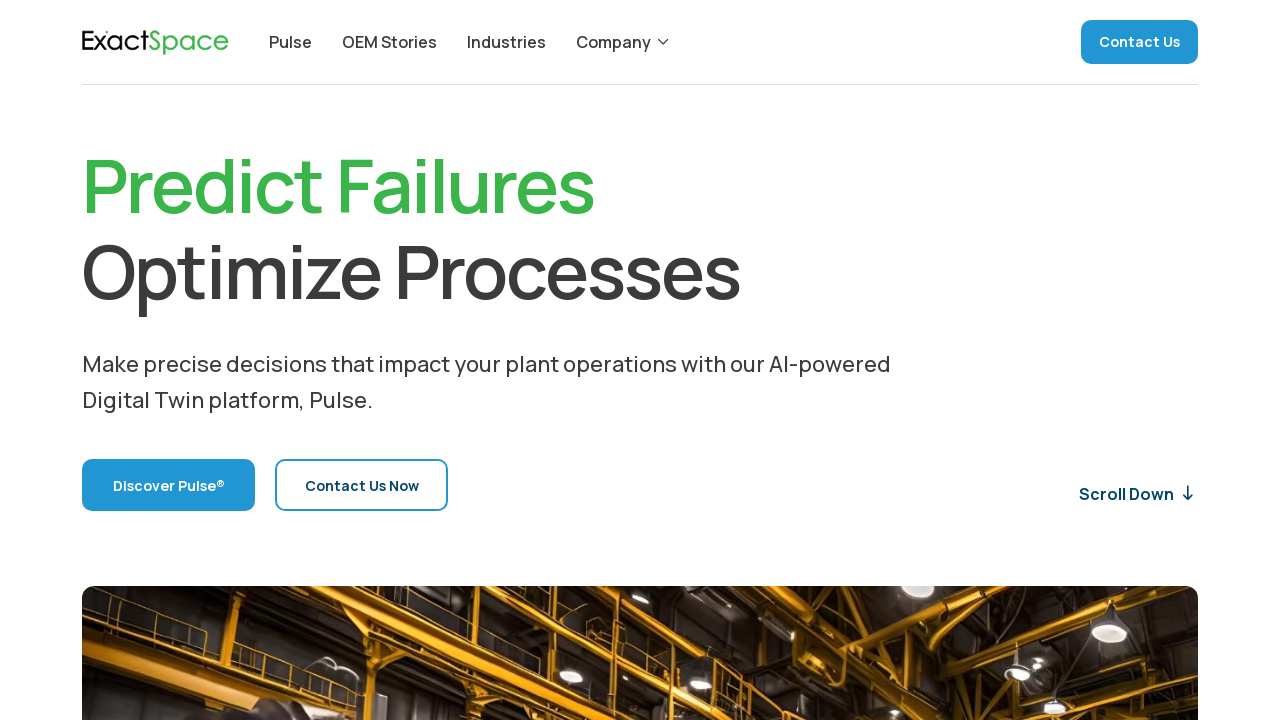